Tests unmarking todo items as complete by unchecking previously checked items

Starting URL: https://demo.playwright.dev/todomvc

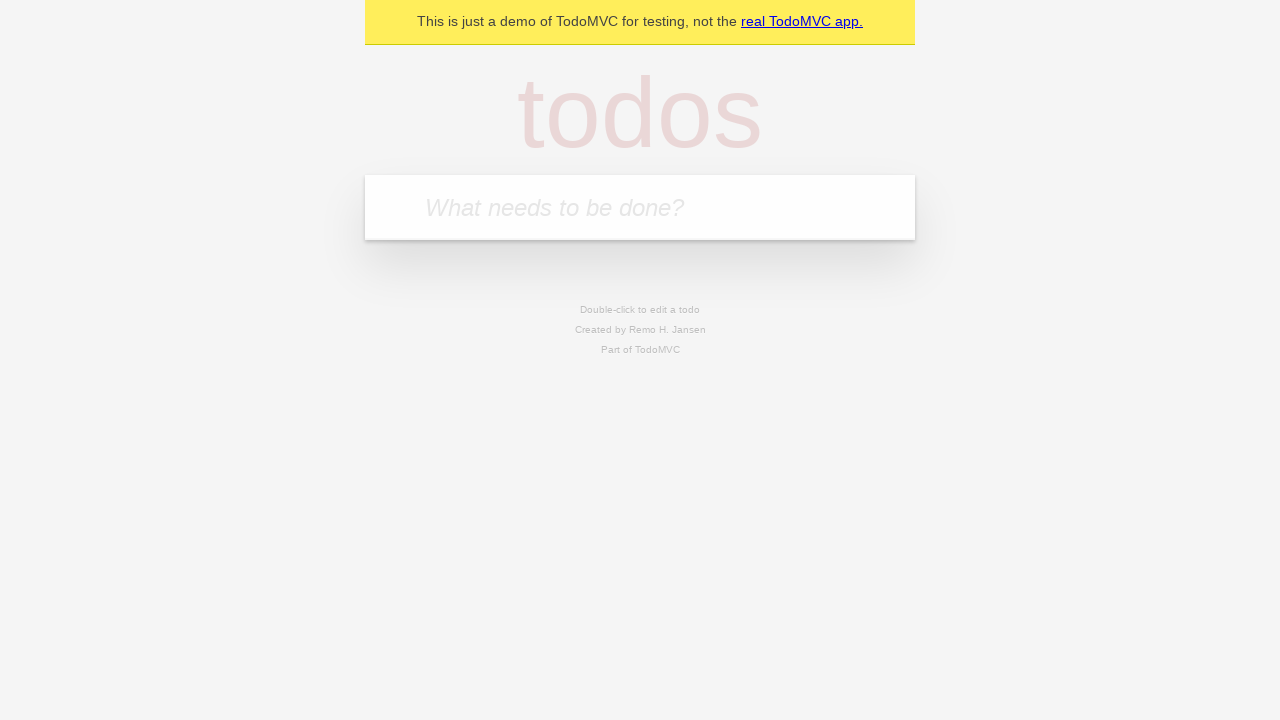

Located the todo input field
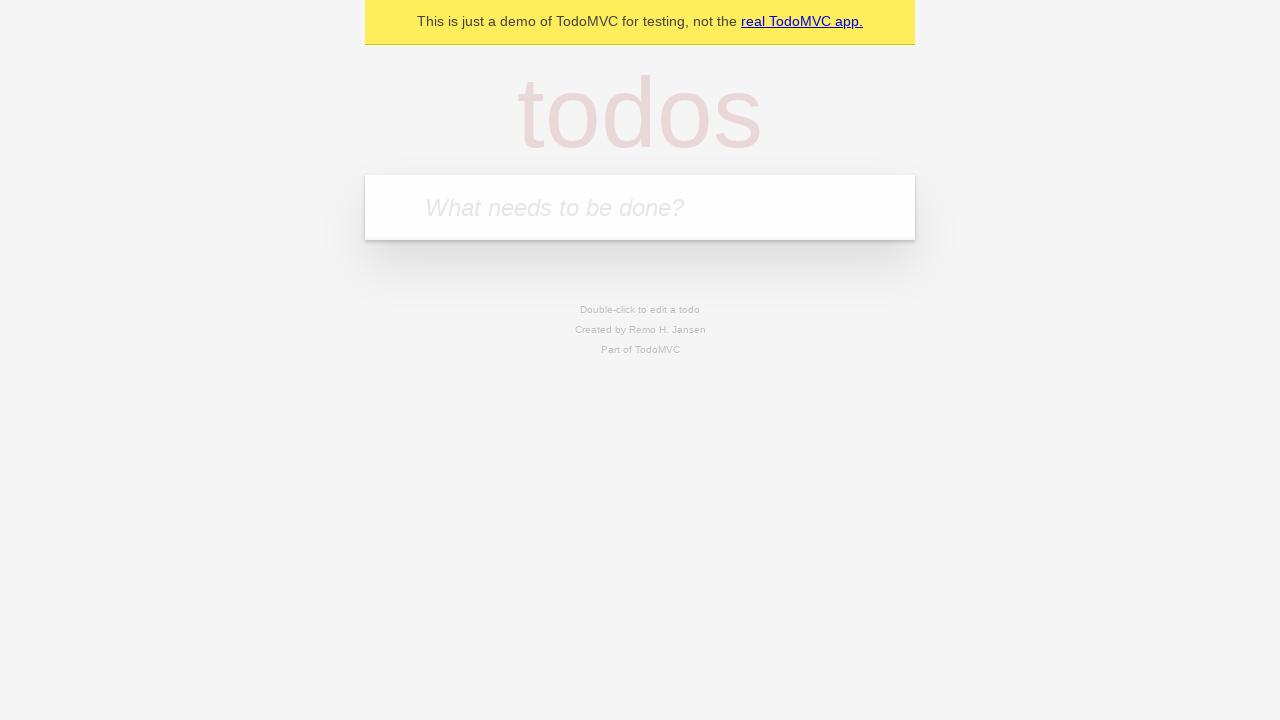

Filled todo input with 'buy some cheese' on internal:attr=[placeholder="What needs to be done?"i]
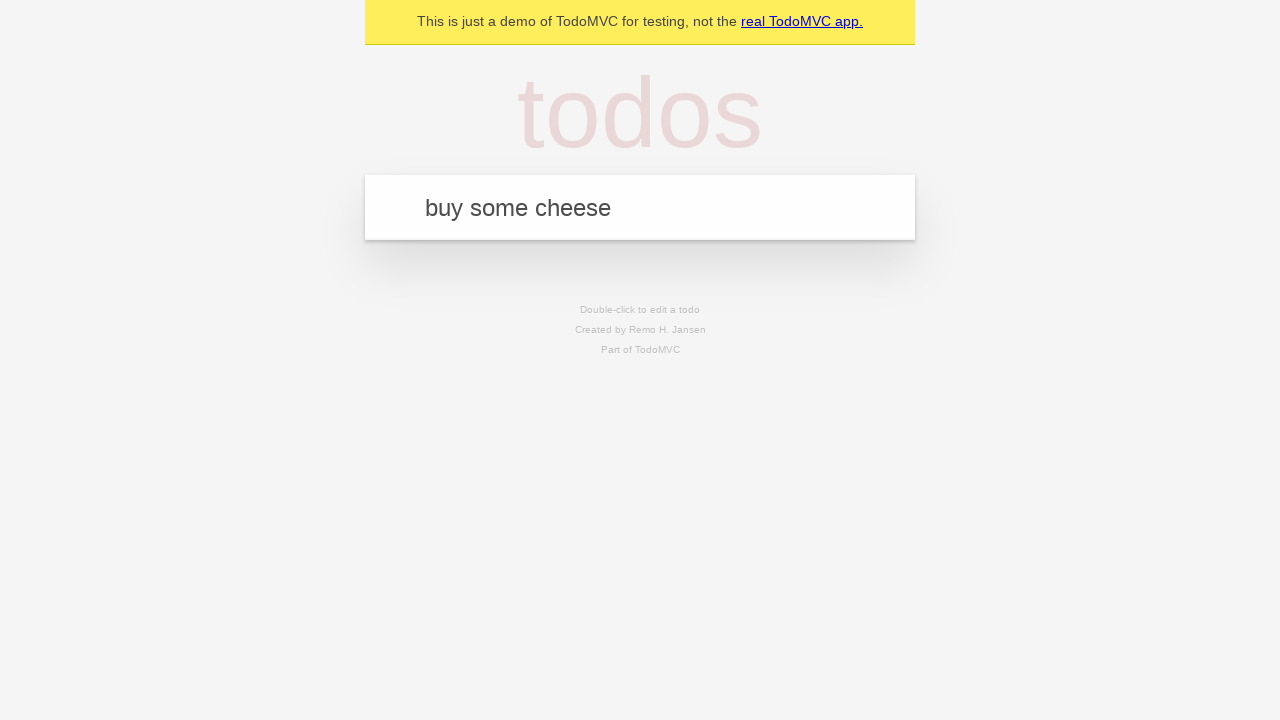

Pressed Enter to create first todo item on internal:attr=[placeholder="What needs to be done?"i]
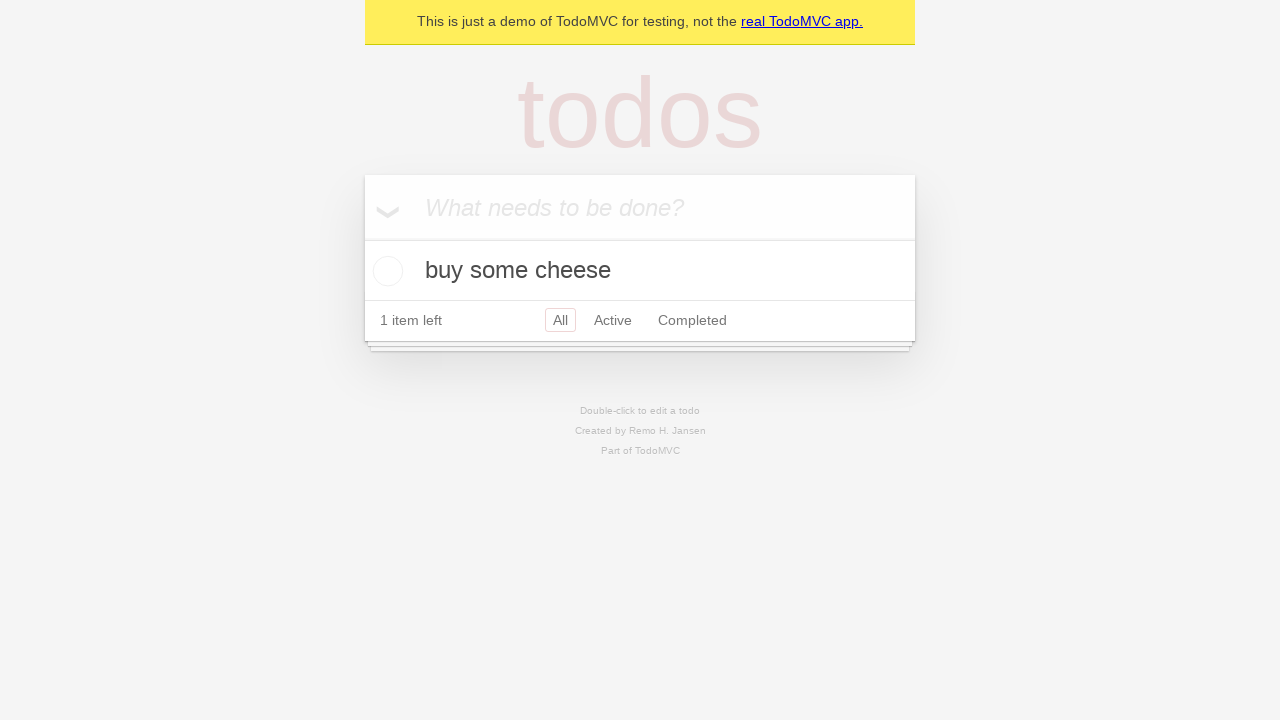

Filled todo input with 'feed the cat' on internal:attr=[placeholder="What needs to be done?"i]
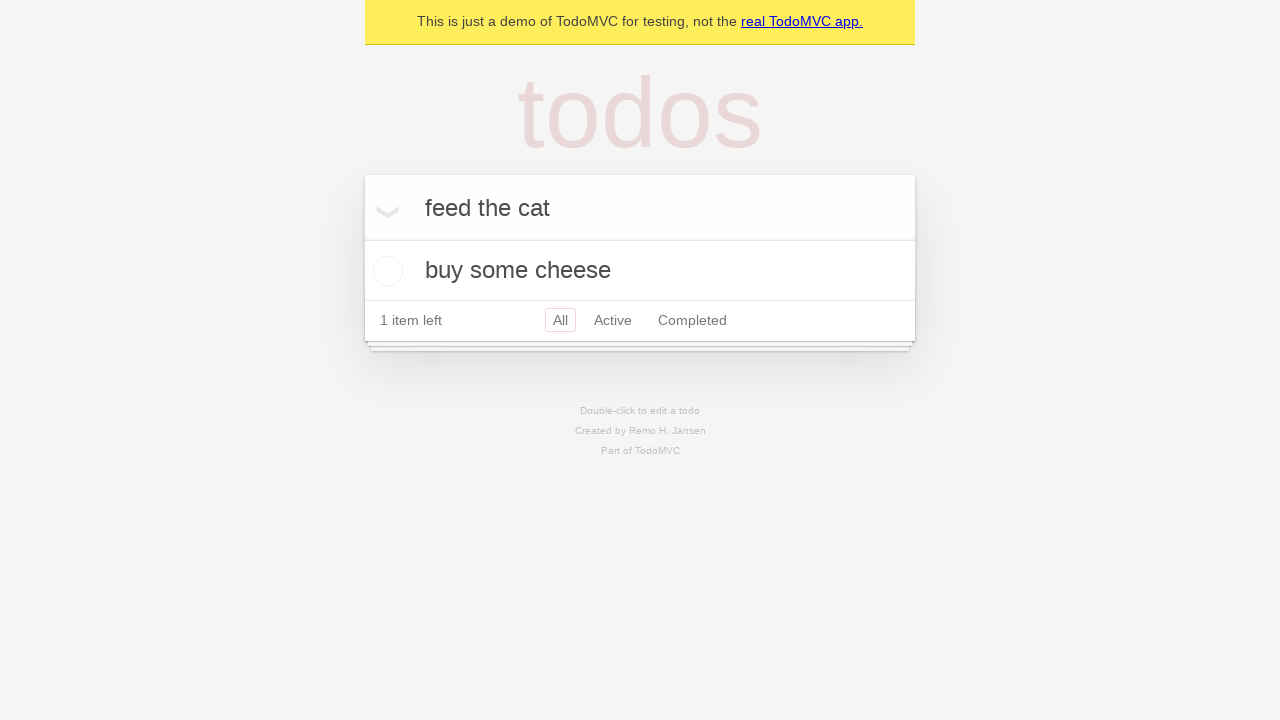

Pressed Enter to create second todo item on internal:attr=[placeholder="What needs to be done?"i]
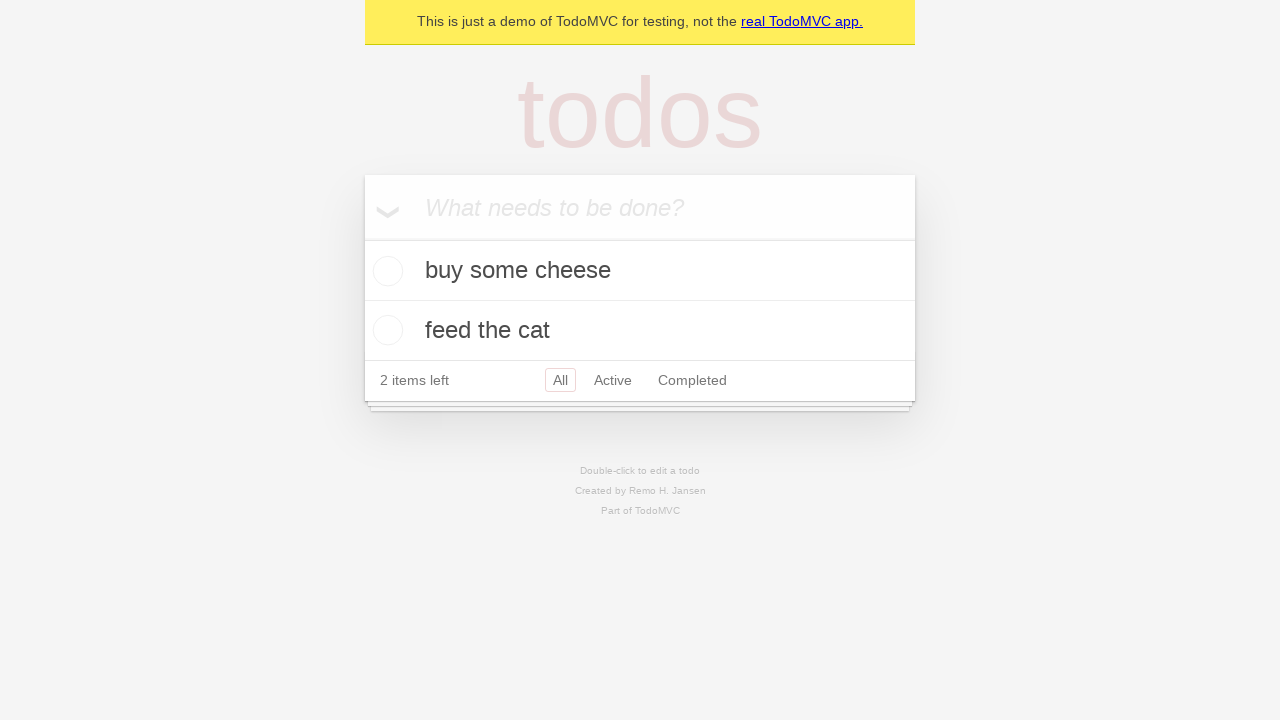

Located the first todo item
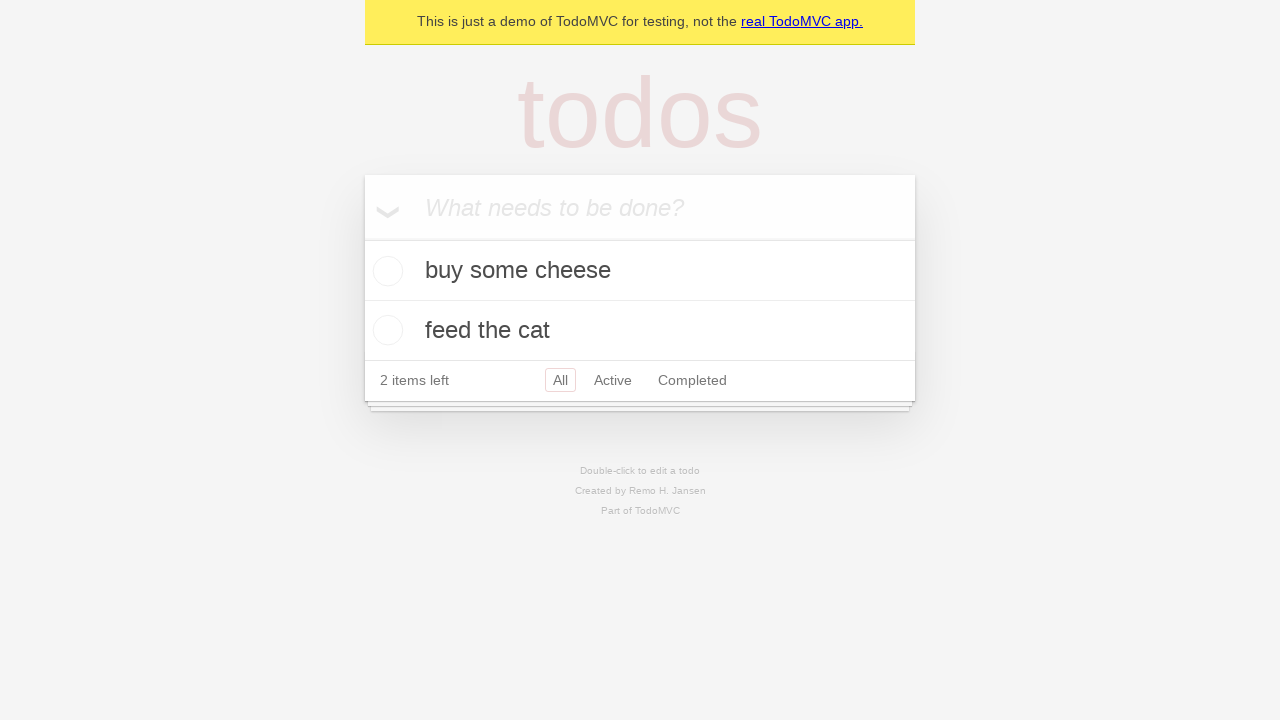

Located the checkbox for the first todo item
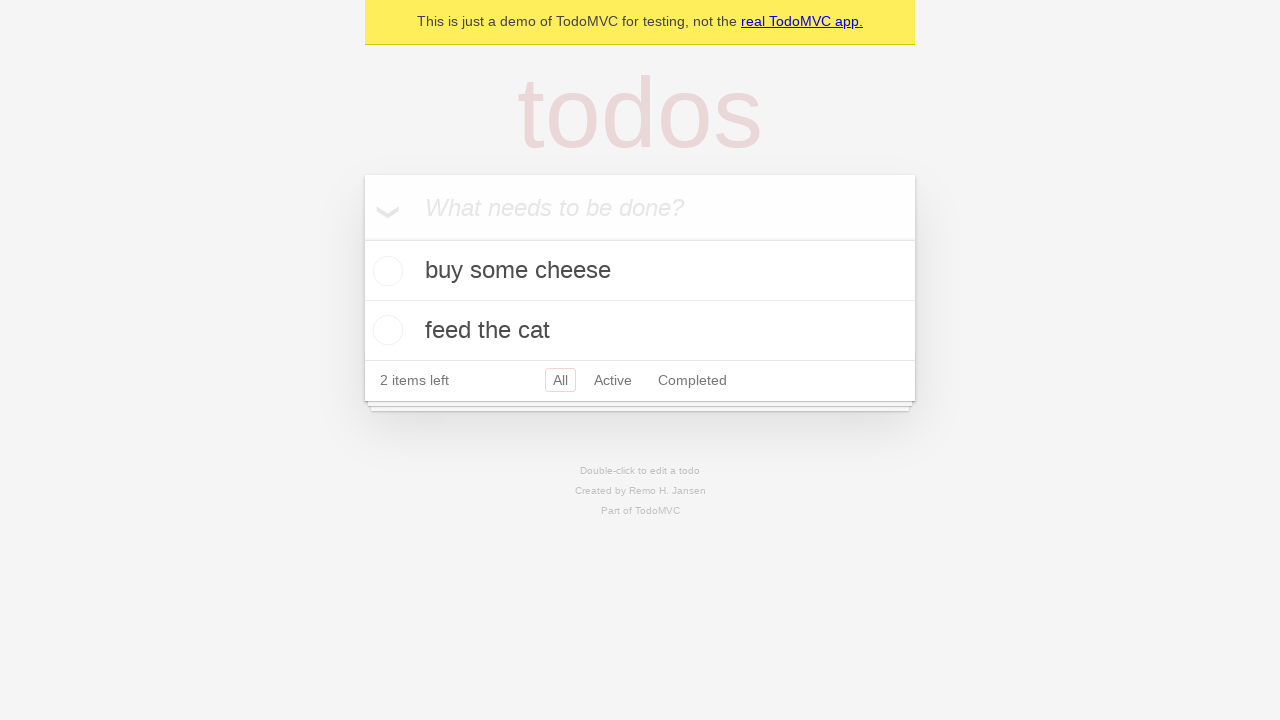

Checked the first todo item as complete at (385, 271) on internal:testid=[data-testid="todo-item"s] >> nth=0 >> internal:role=checkbox
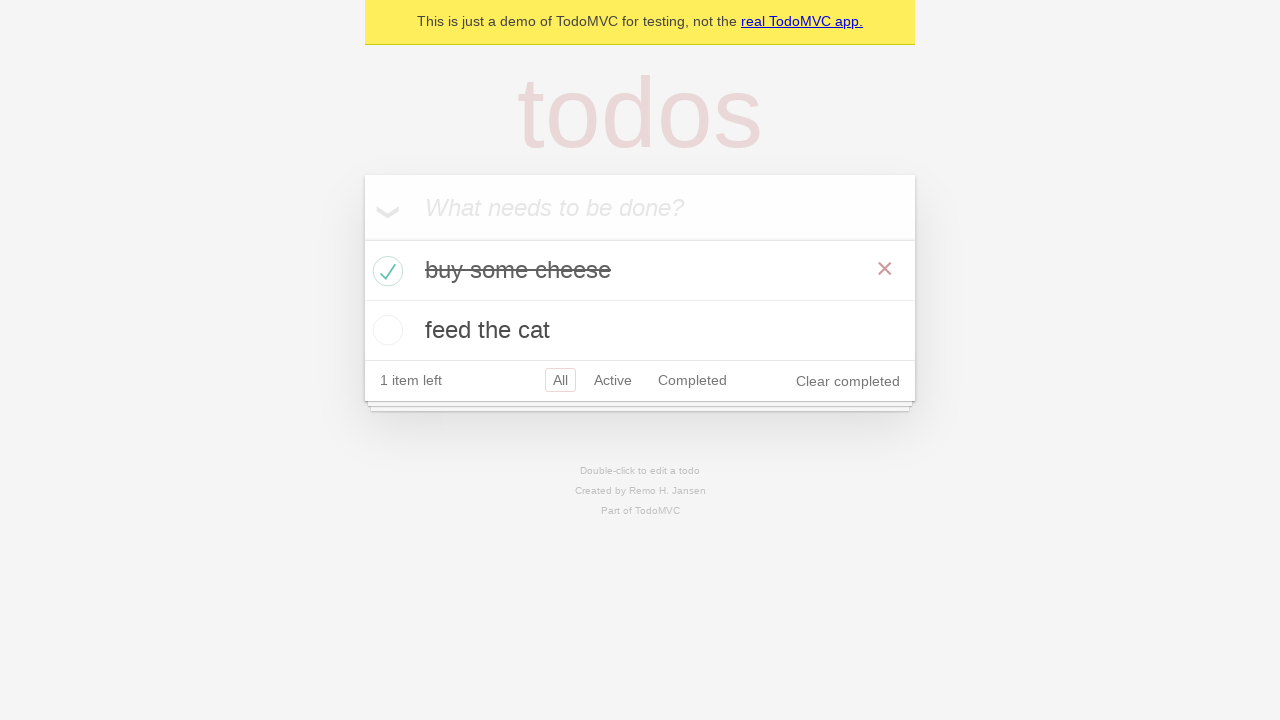

Unchecked the first todo item to mark as incomplete at (385, 271) on internal:testid=[data-testid="todo-item"s] >> nth=0 >> internal:role=checkbox
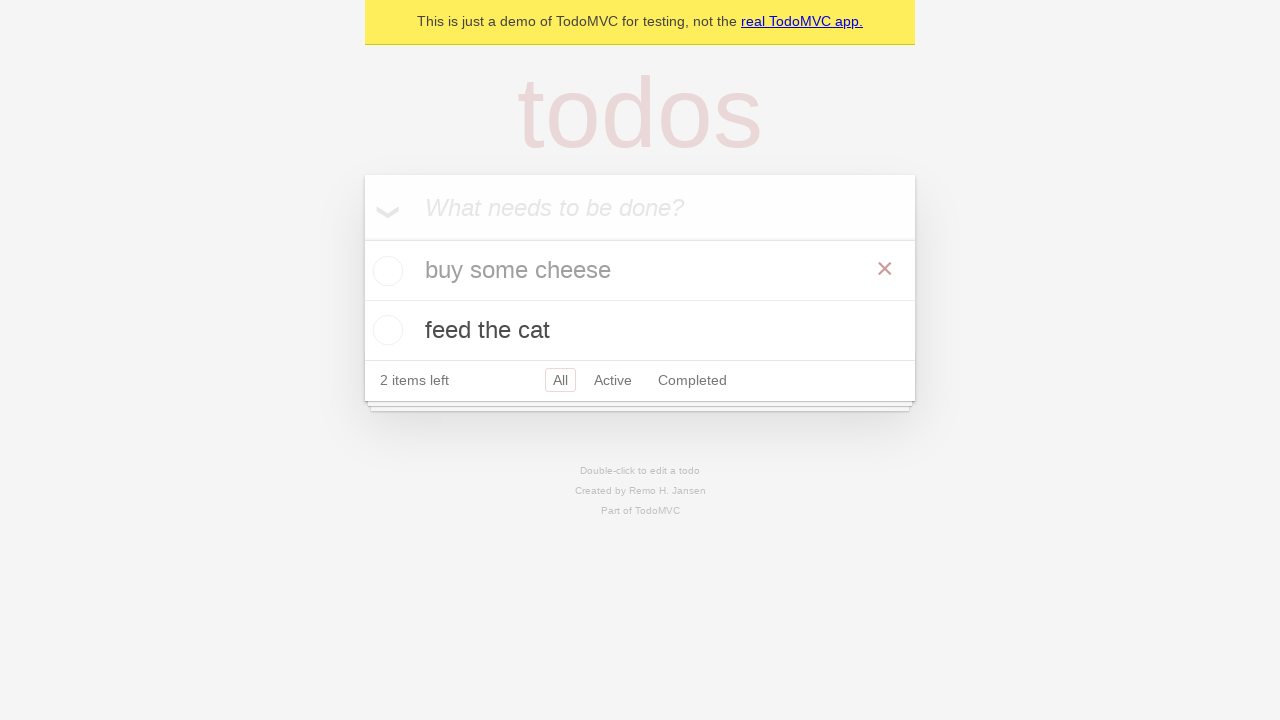

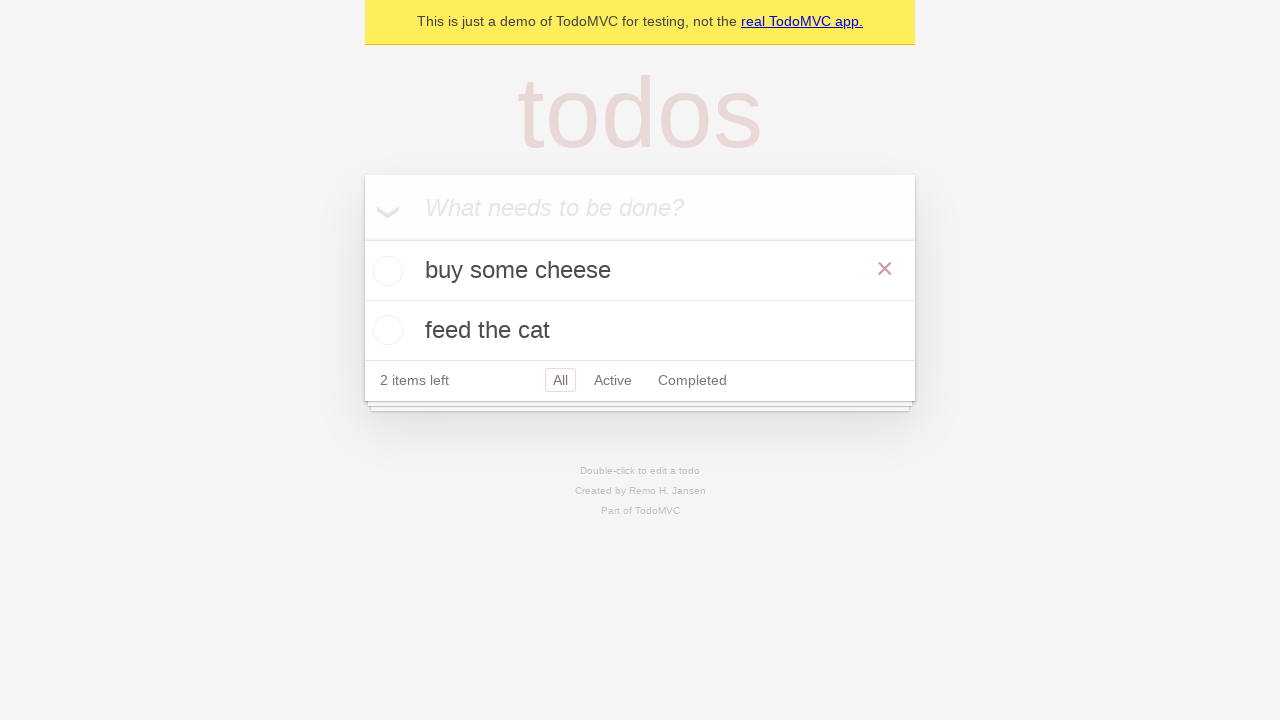